Navigates to W3Schools HTML examples page and verifies various elements are present on the page

Starting URL: https://www.w3schools.com/html/html_examples.asp

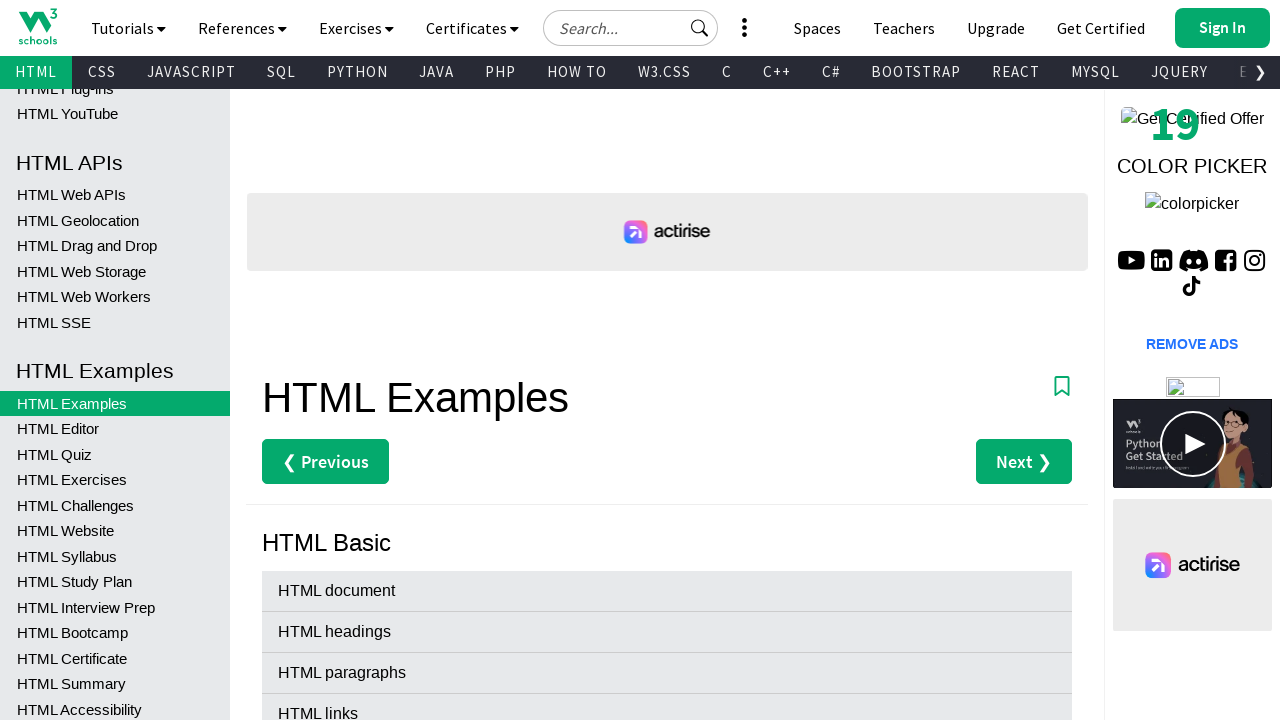

Navigated to W3Schools HTML examples page
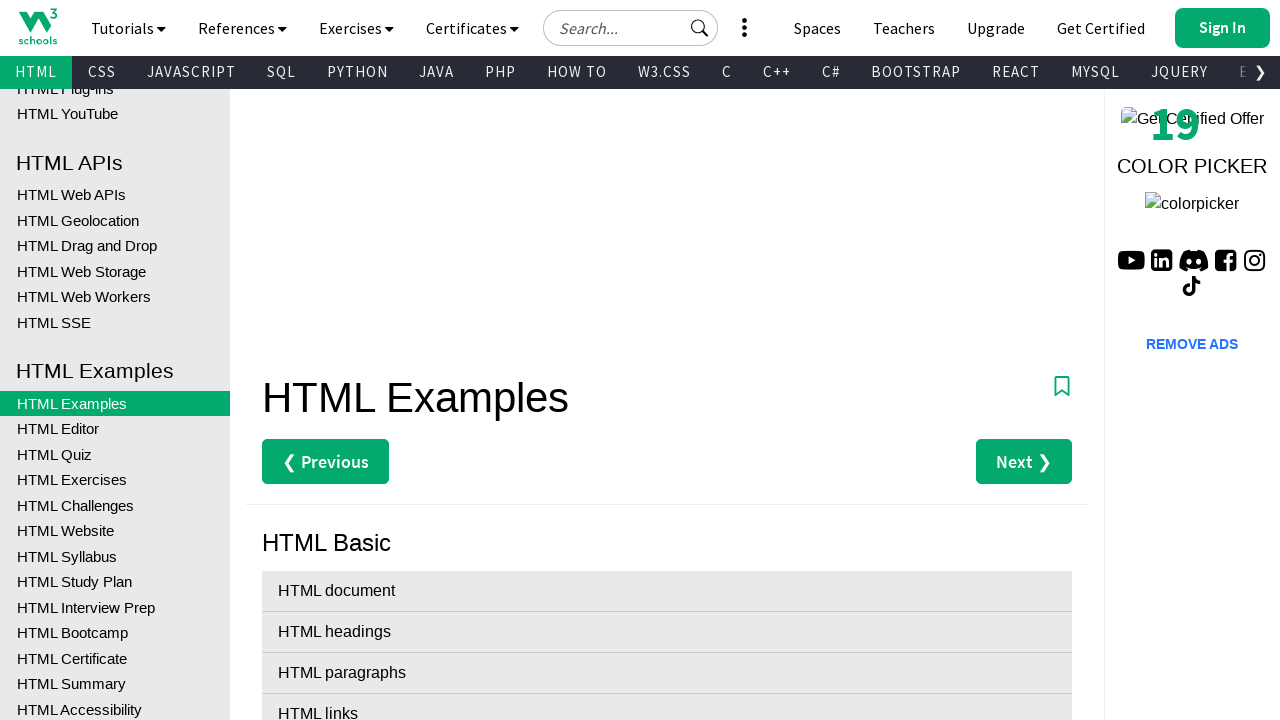

Page loaded and button elements are visible
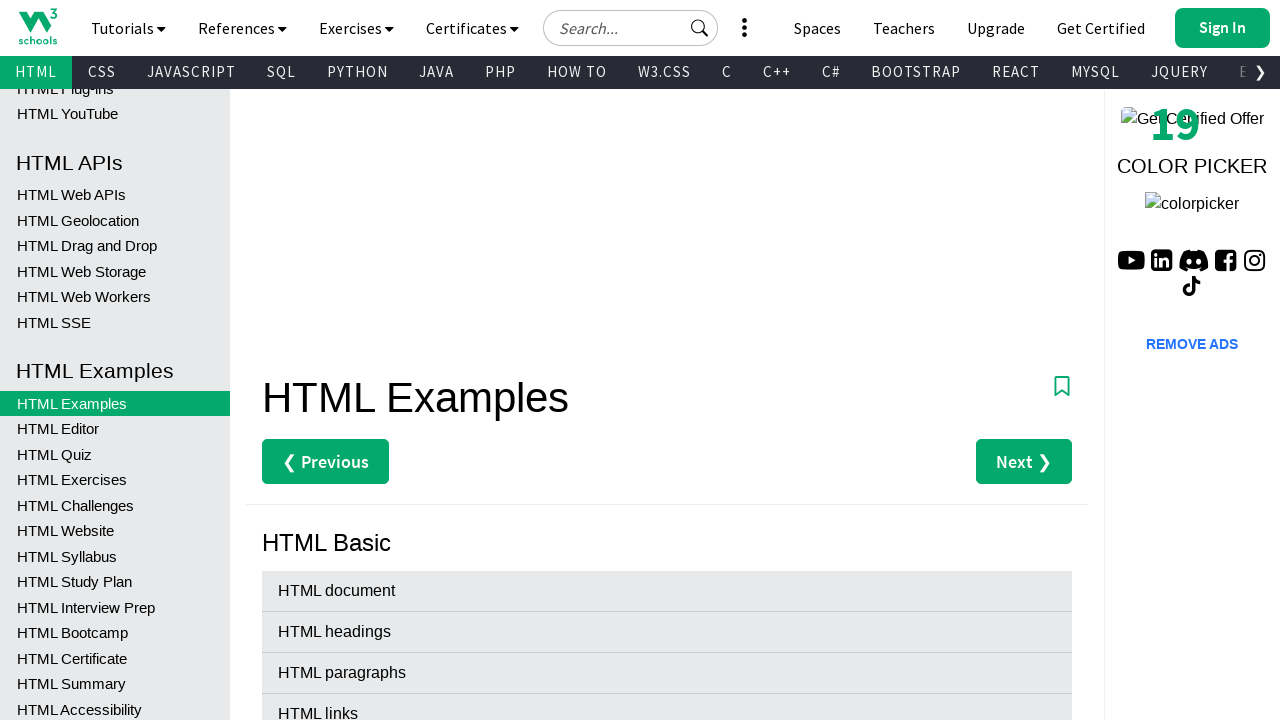

Counted 523 button elements with class 'w3-button'
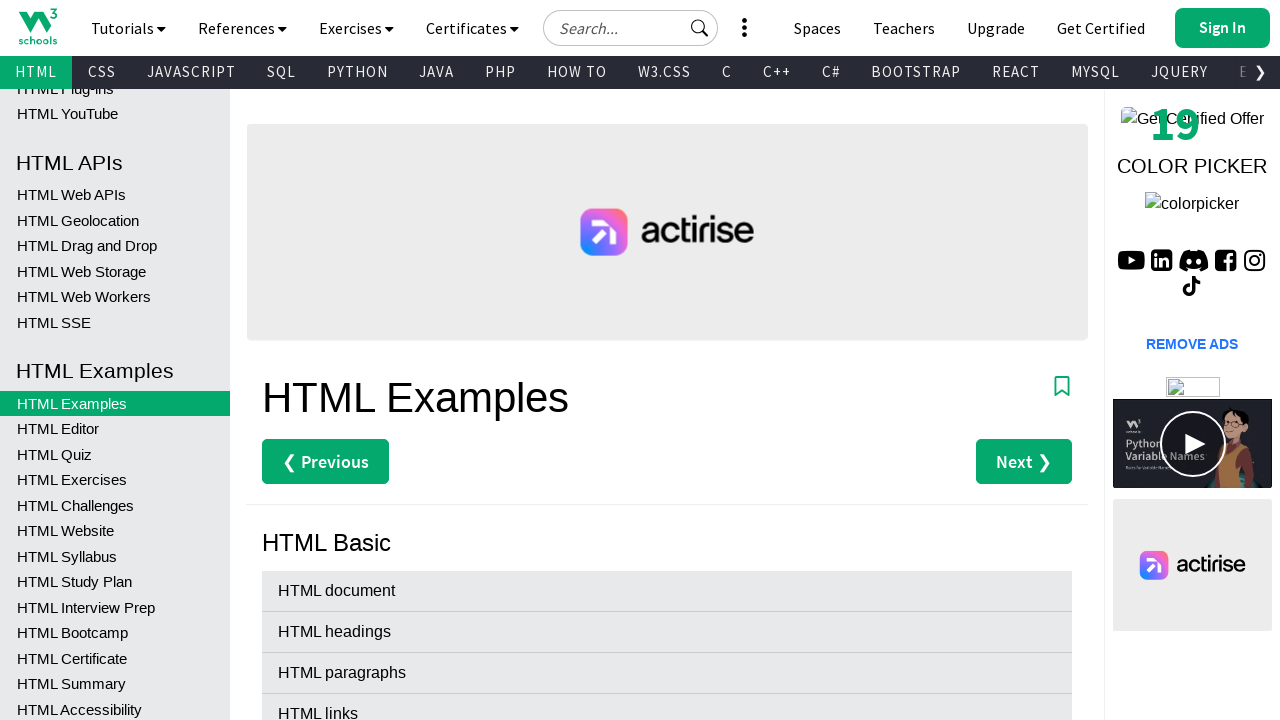

Counted 4 image elements on the page
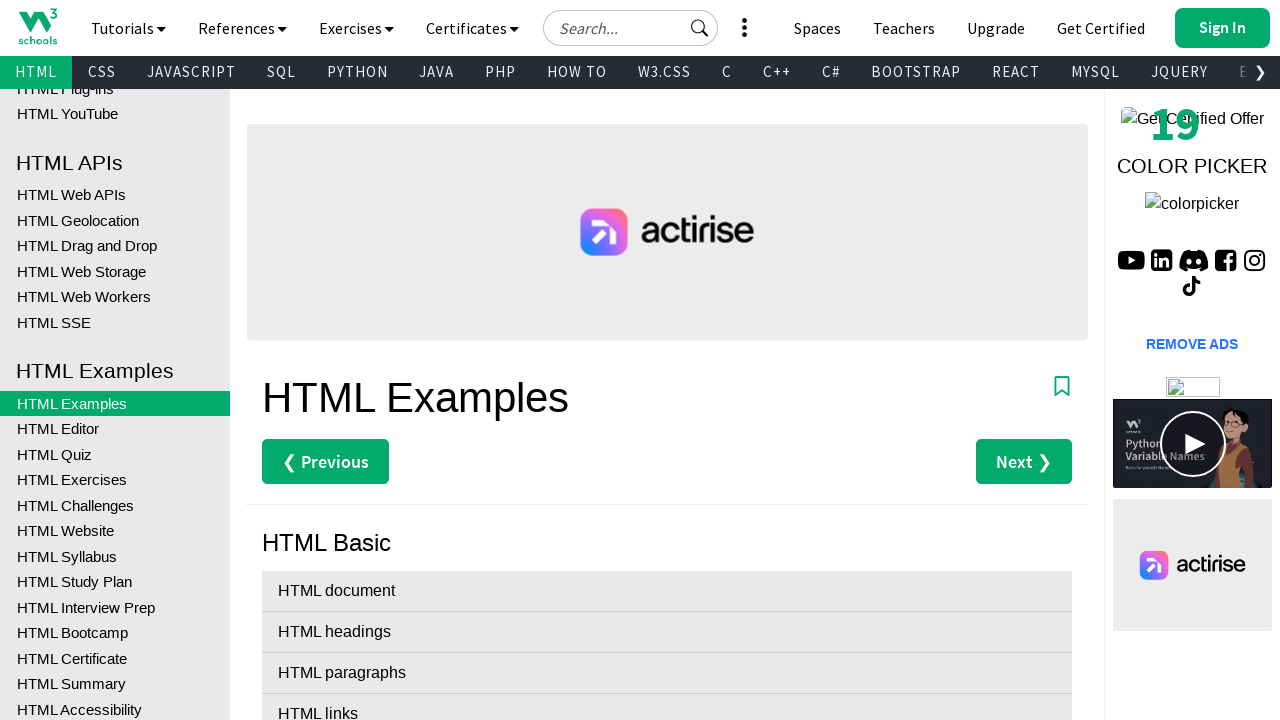

Counted 1156 anchor elements on the page
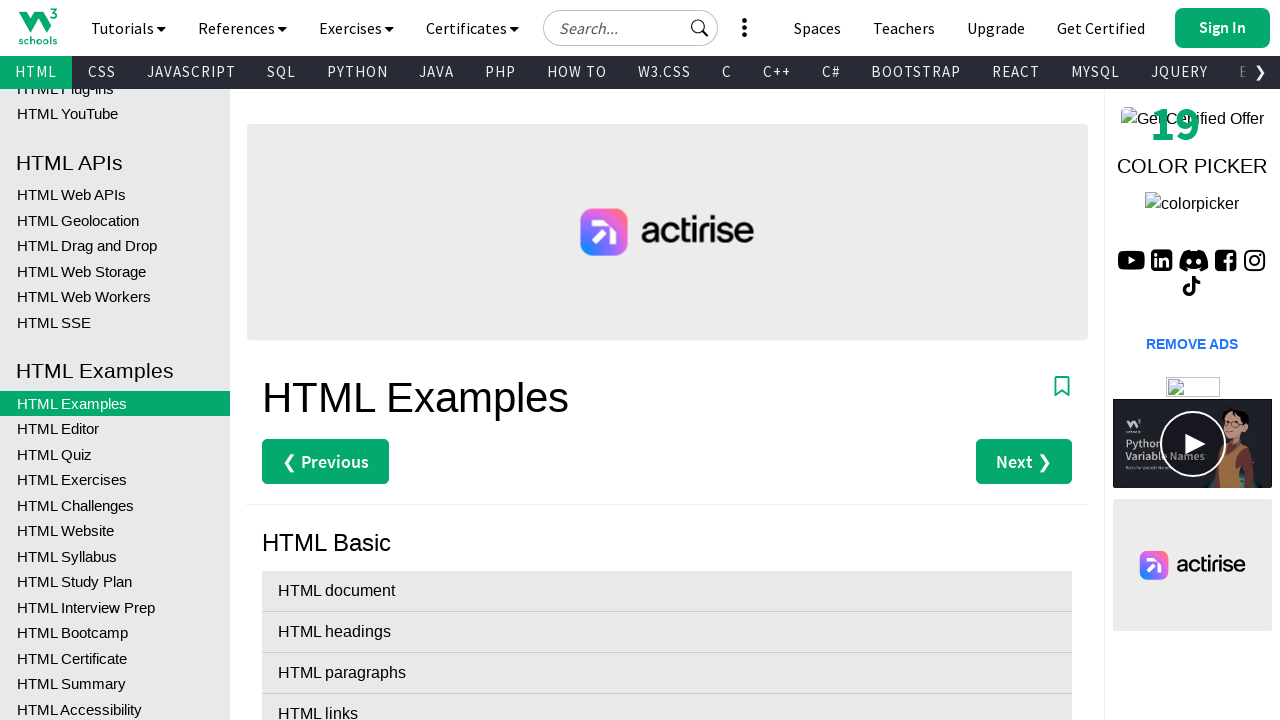

Counted 1 h1 heading elements on the page
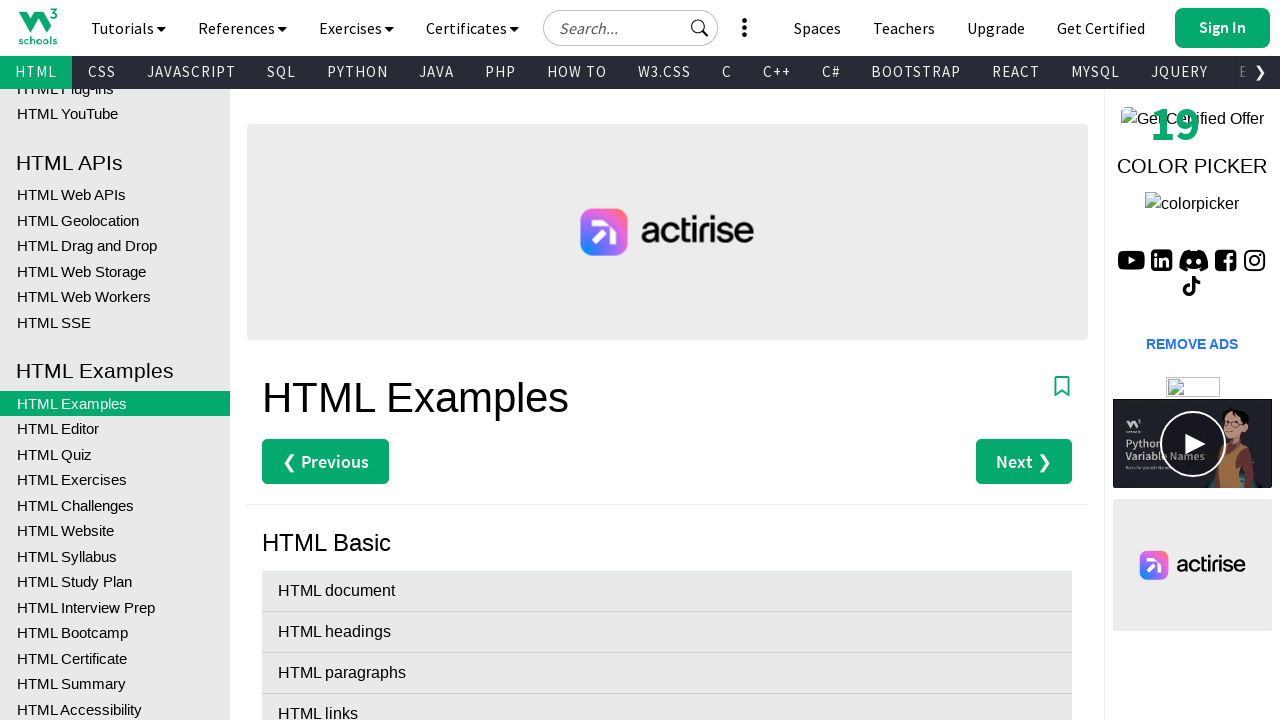

Counted 1176 elements with href attribute on the page
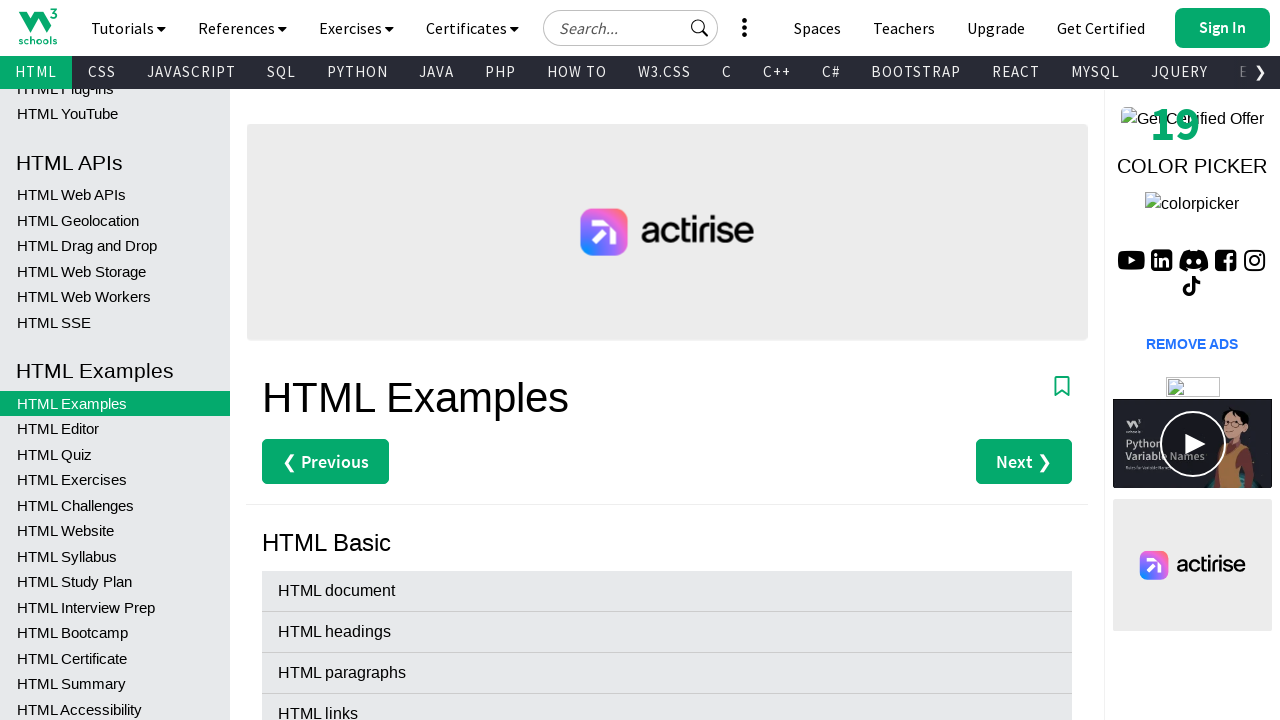

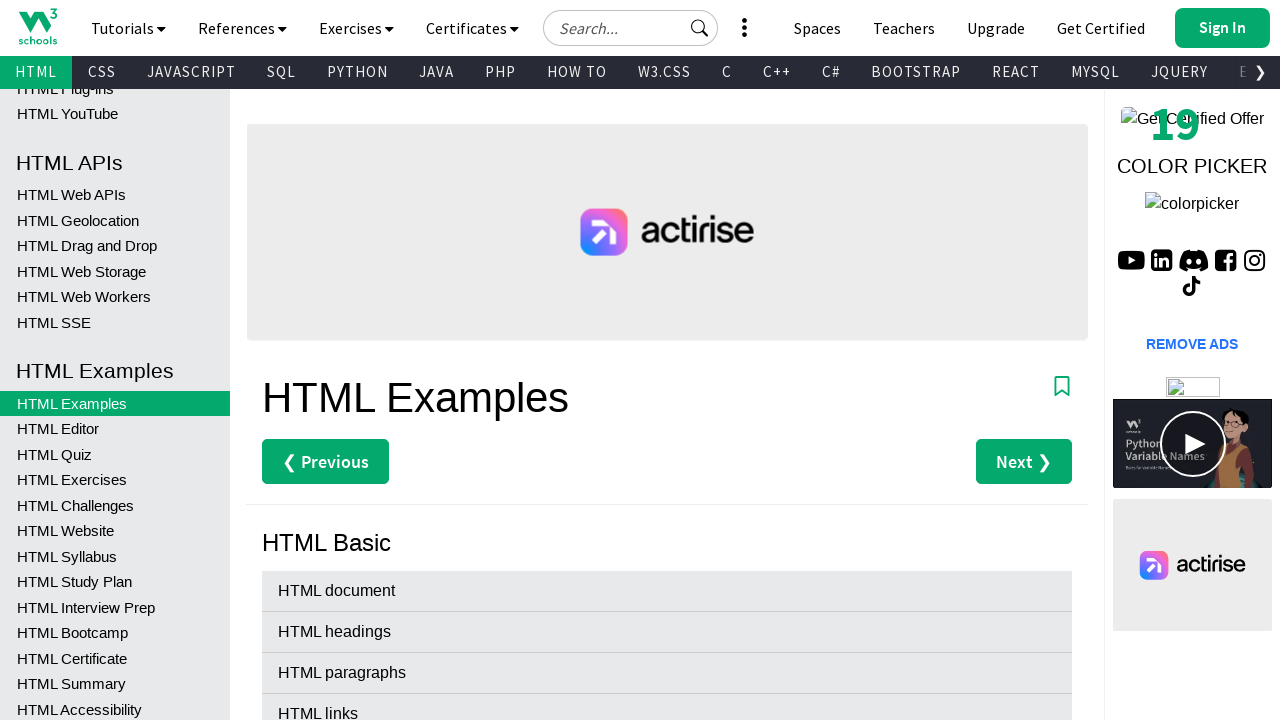